Tests the search filter functionality on a product offers page by searching for "Rice" and verifying that filtered results are displayed

Starting URL: https://rahulshettyacademy.com/seleniumPractise/#/offers

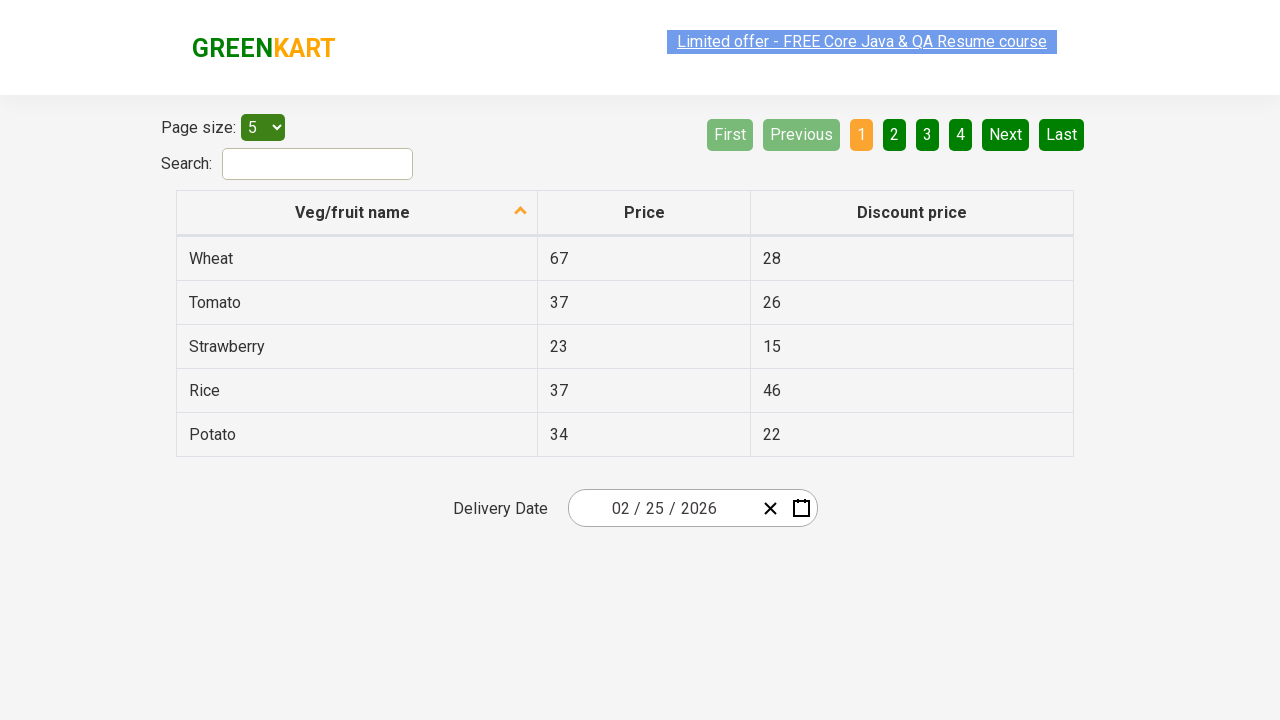

Entered 'Rice' into the search filter field on #search-field
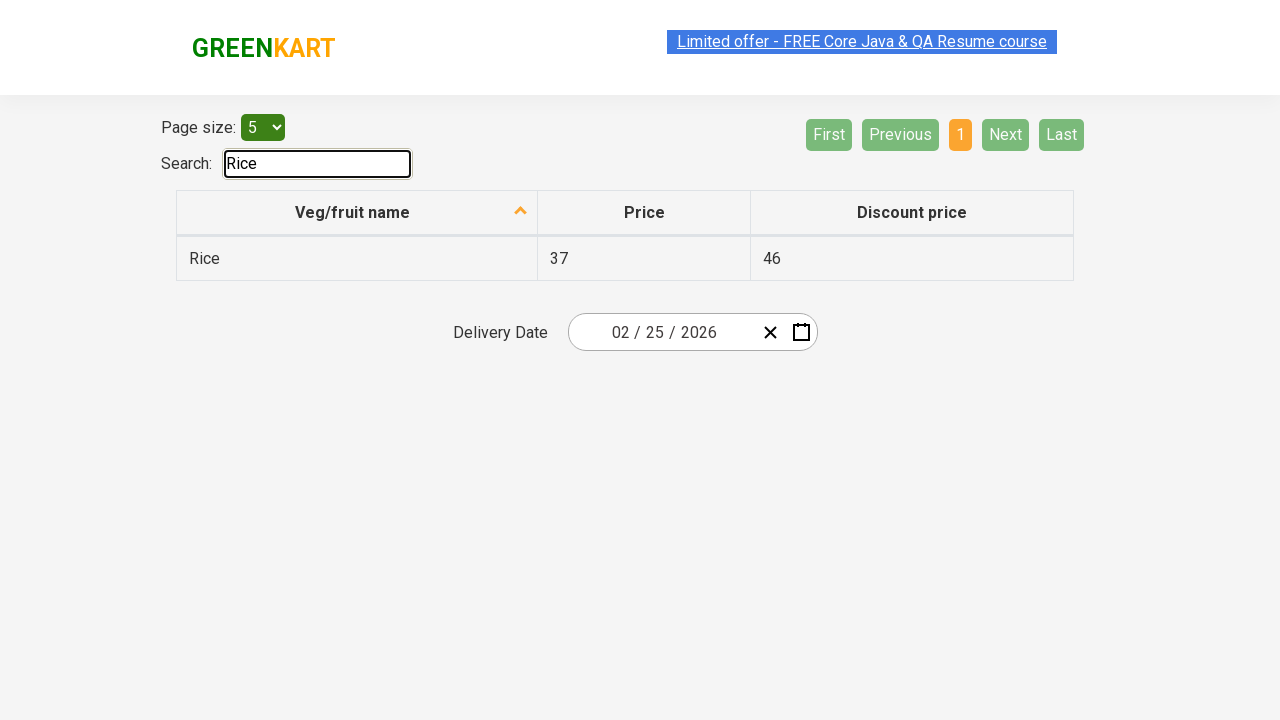

Waited for filter to apply to product results
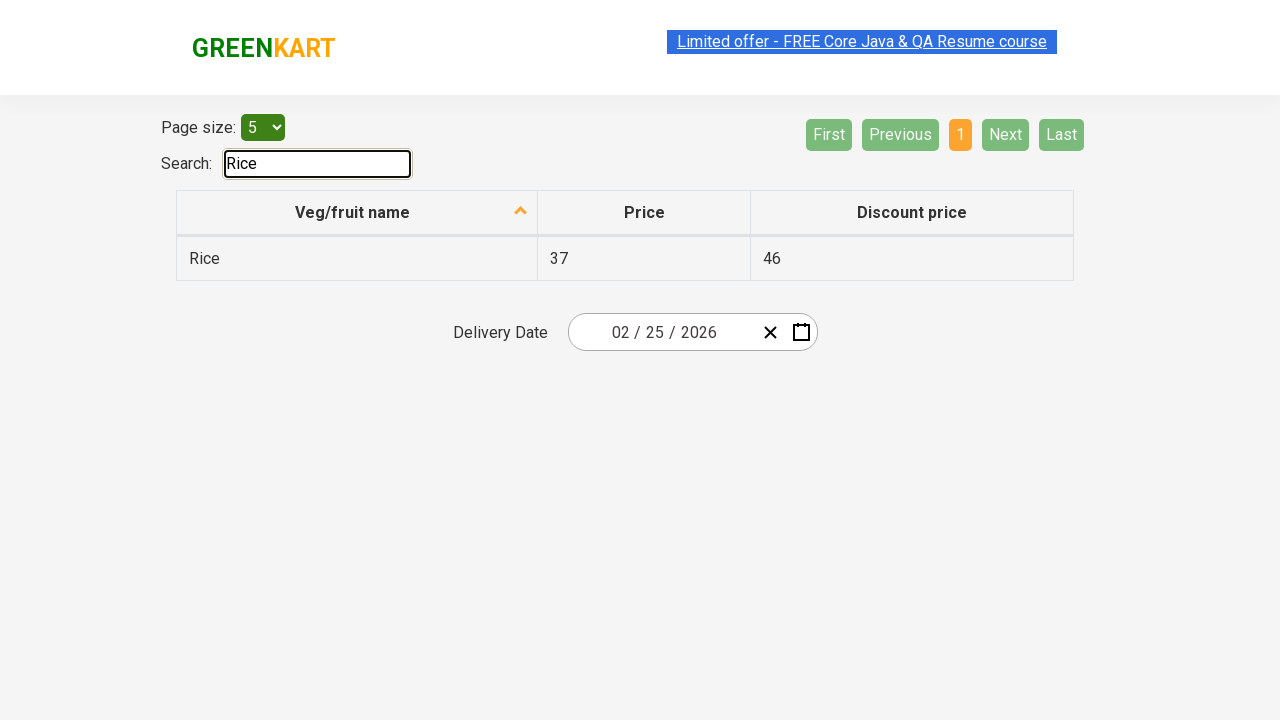

Retrieved all filtered product names from table
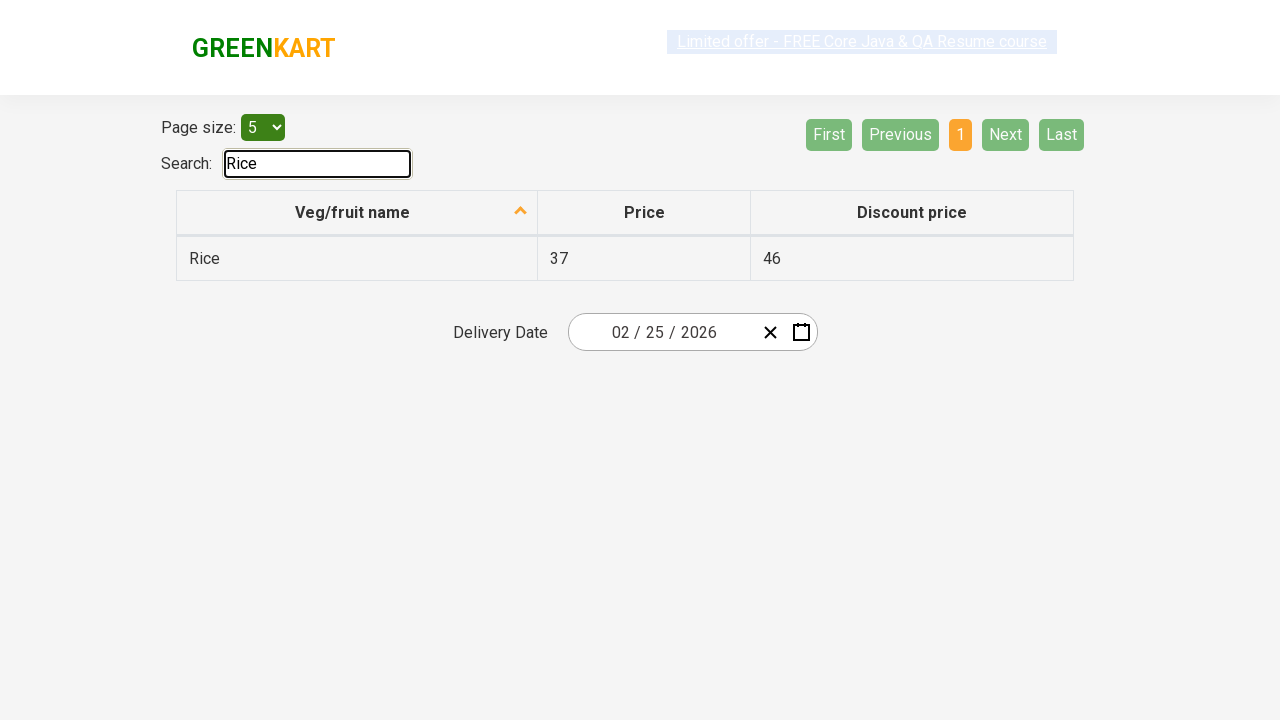

Filtered product list to find items containing 'Rice' - found 1 product(s)
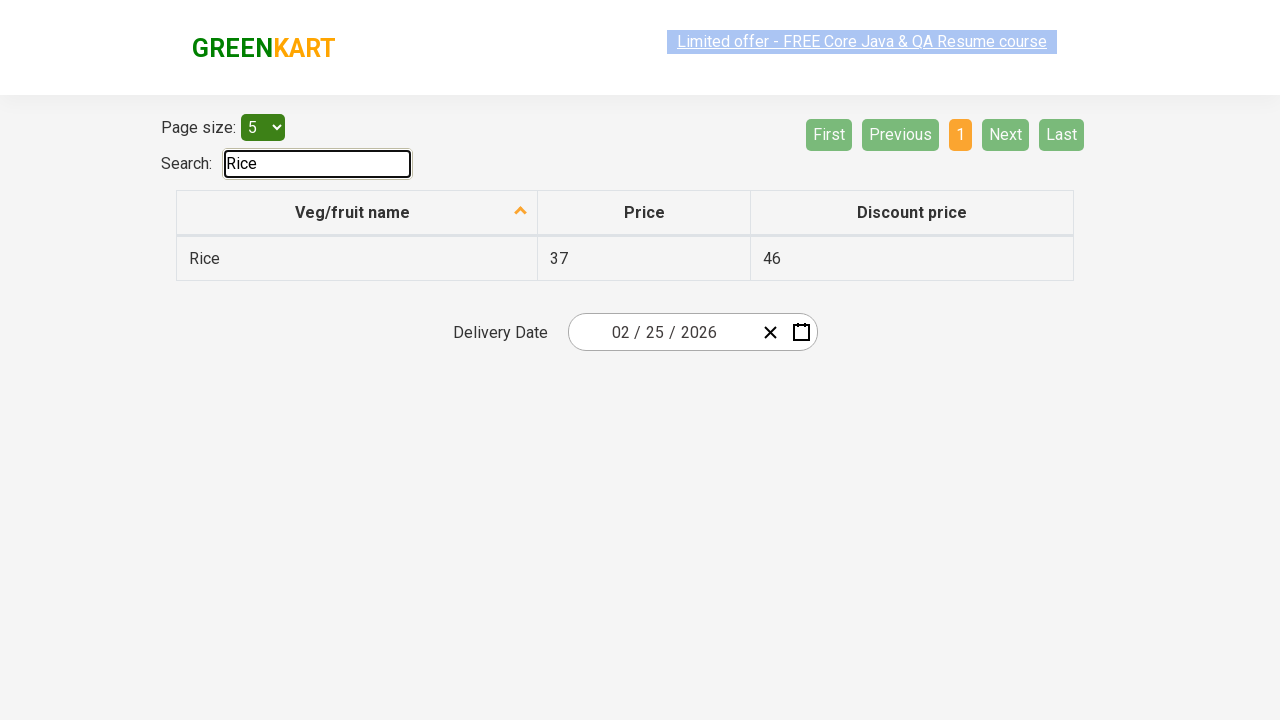

Verified that exactly 1 product containing 'Rice' is displayed in filtered results
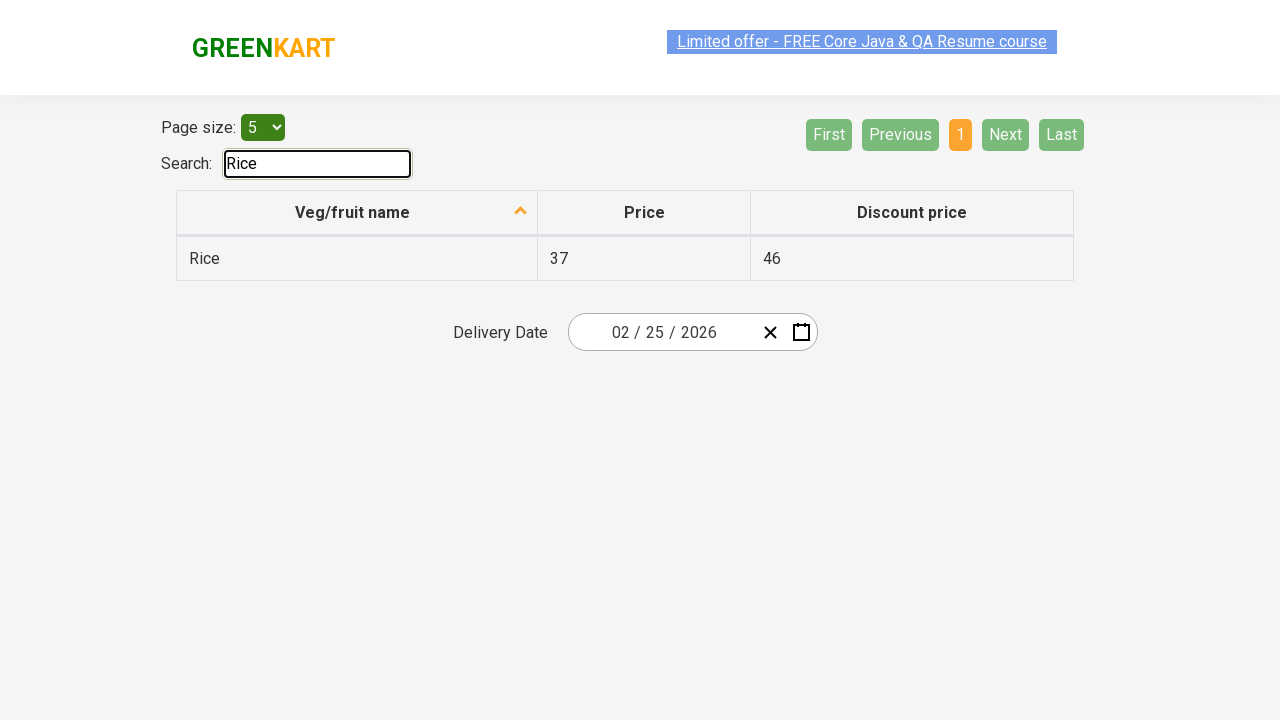

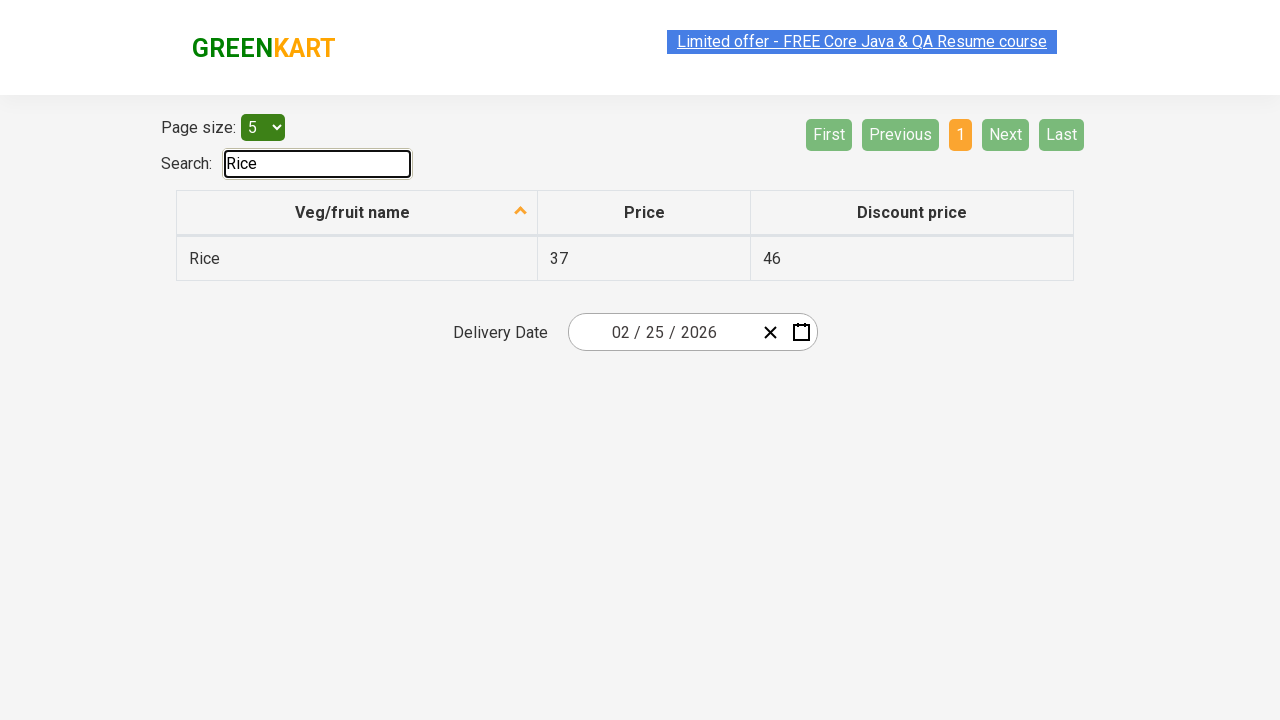